Tests a geography guessing game by starting a game, making a guess on the map, submitting the guess, and verifying the transition to the next round works correctly without showing an infinite loading state.

Starting URL: https://whereami-5kp.pages.dev/

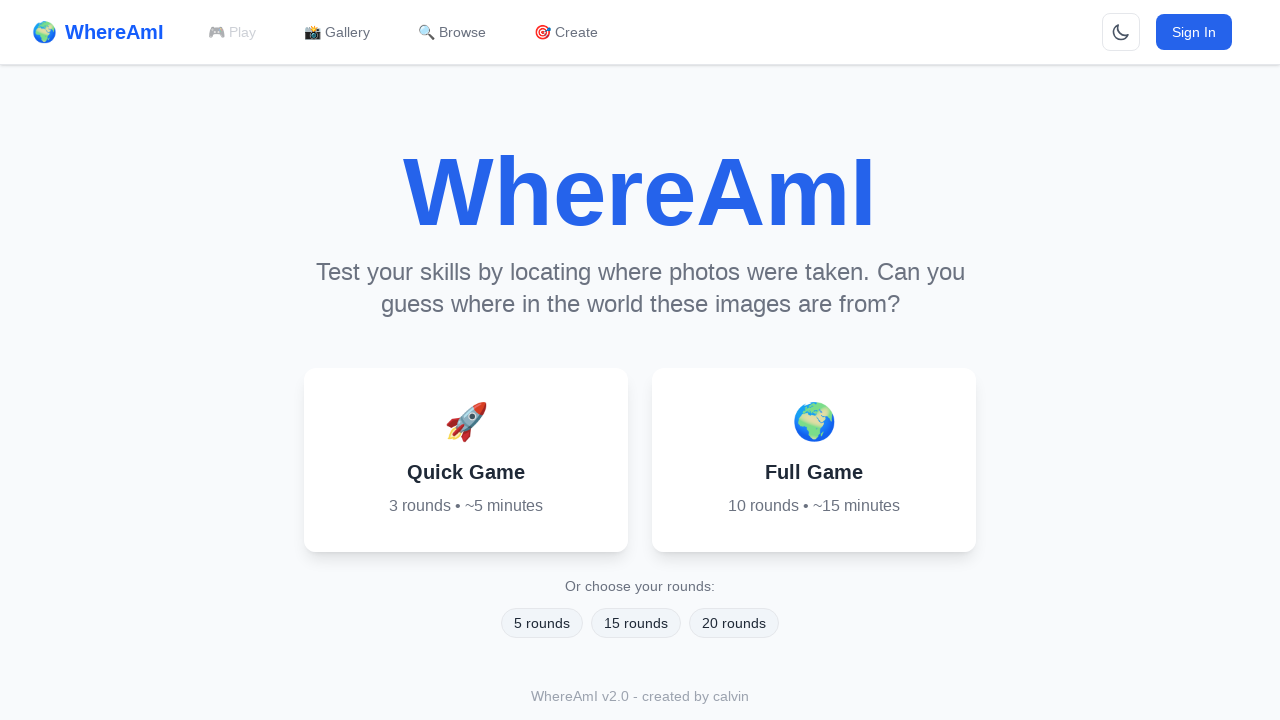

Waited for page to reach networkidle state
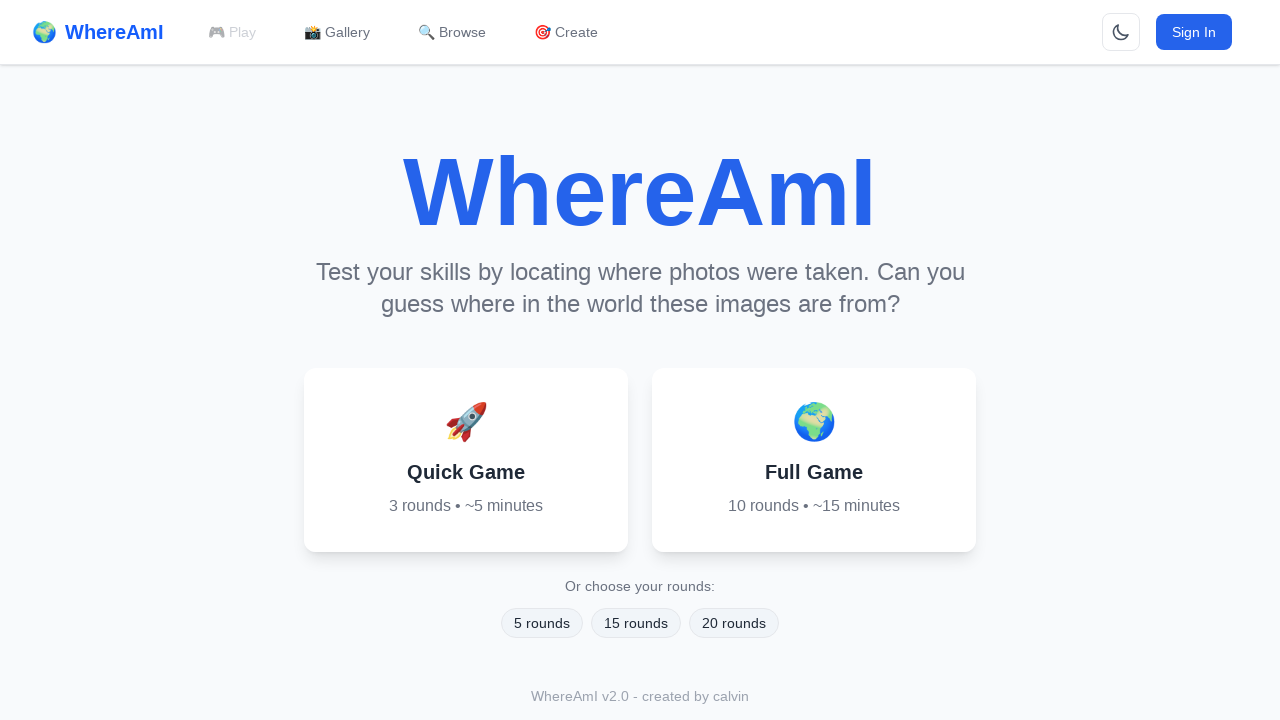

Located Quick Game and Full Game buttons
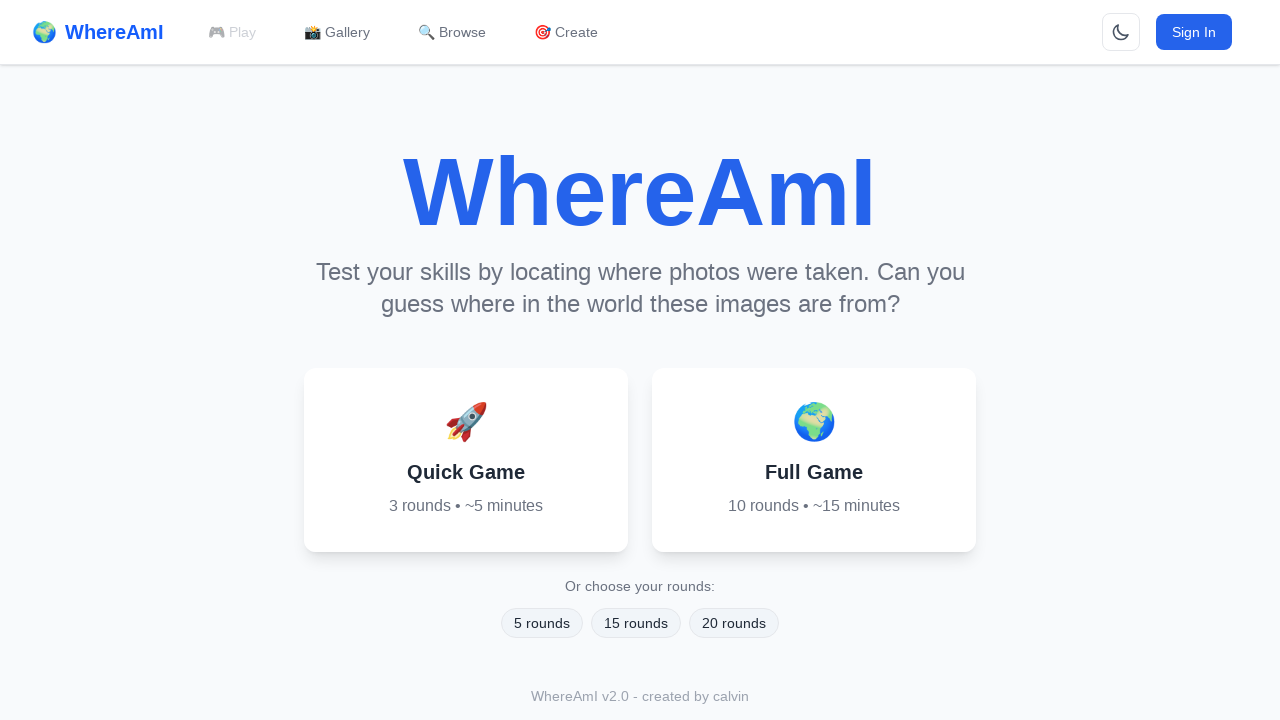

Clicked Quick Game button to start game at (466, 460) on button >> internal:has-text="Quick Game"i
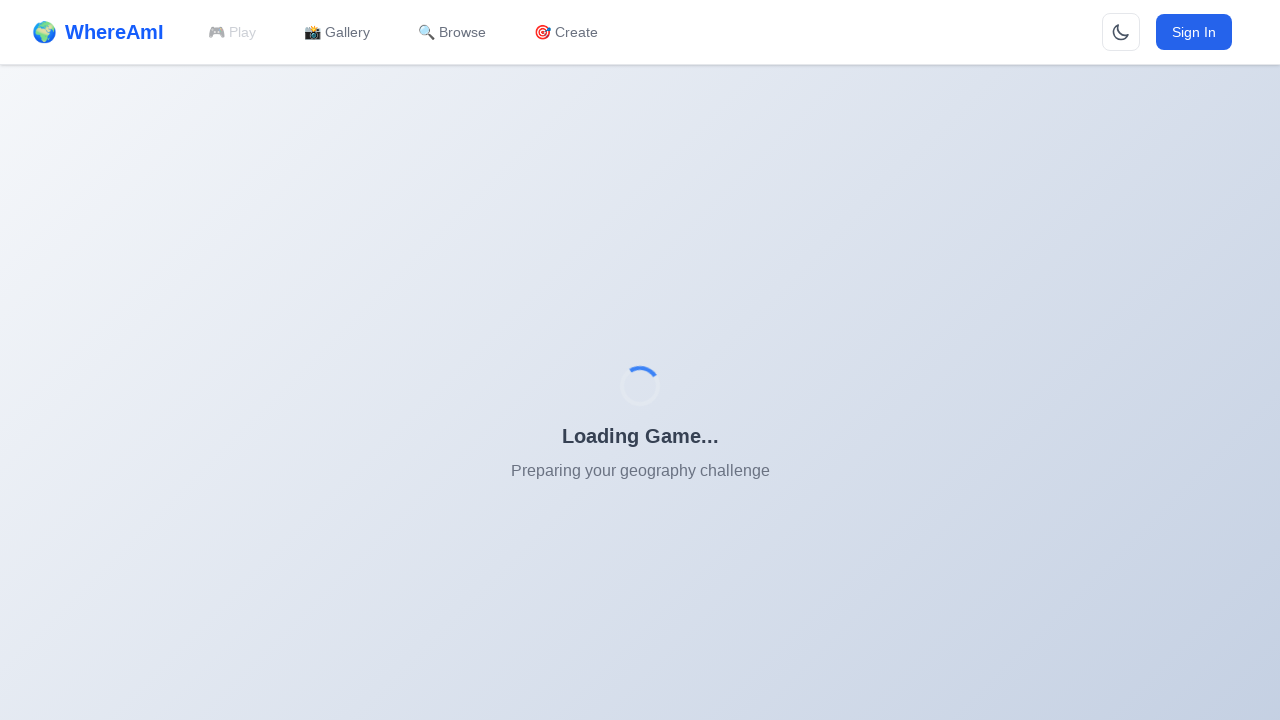

Waited 5 seconds for game to initialize
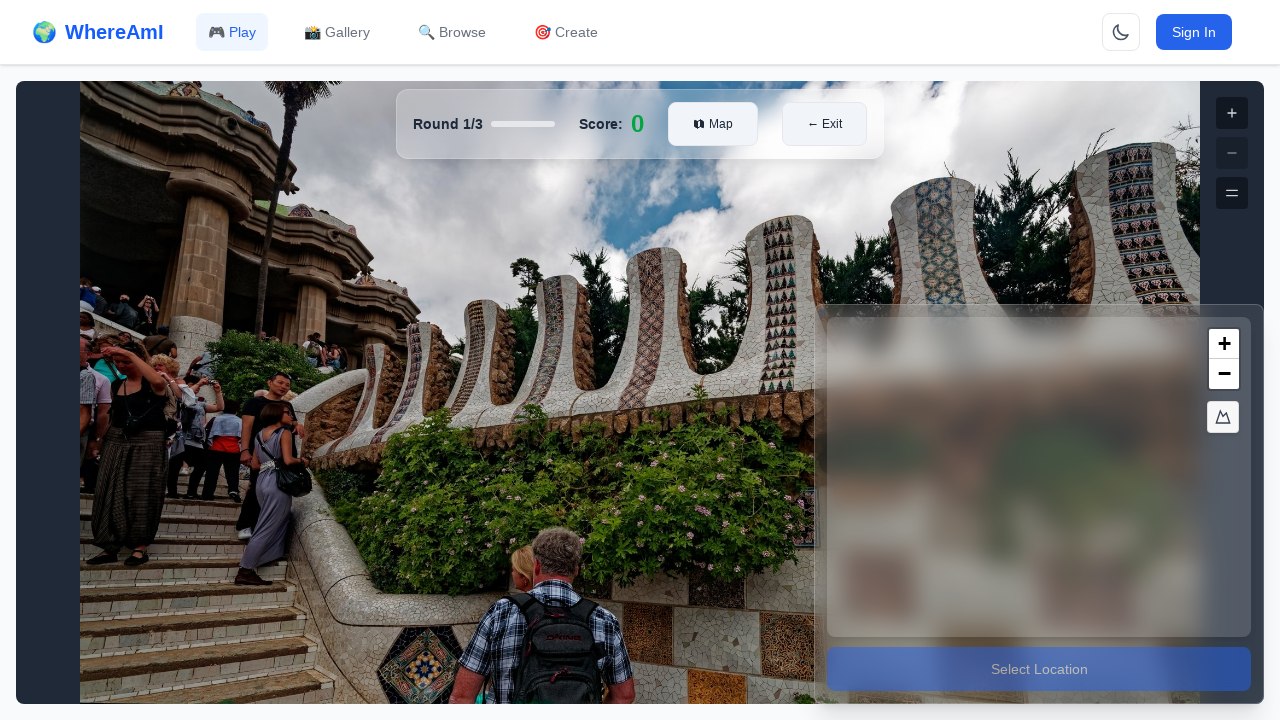

Located error message selectors
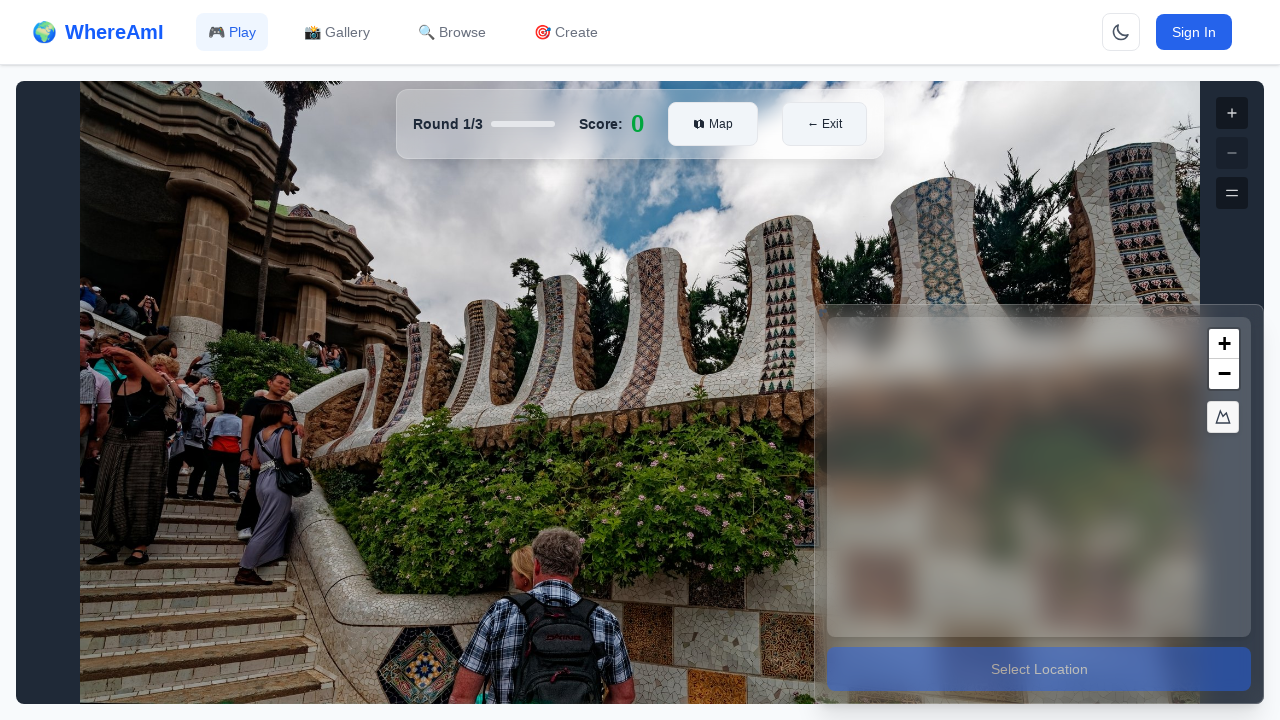

Checked for error messages - has_error: False
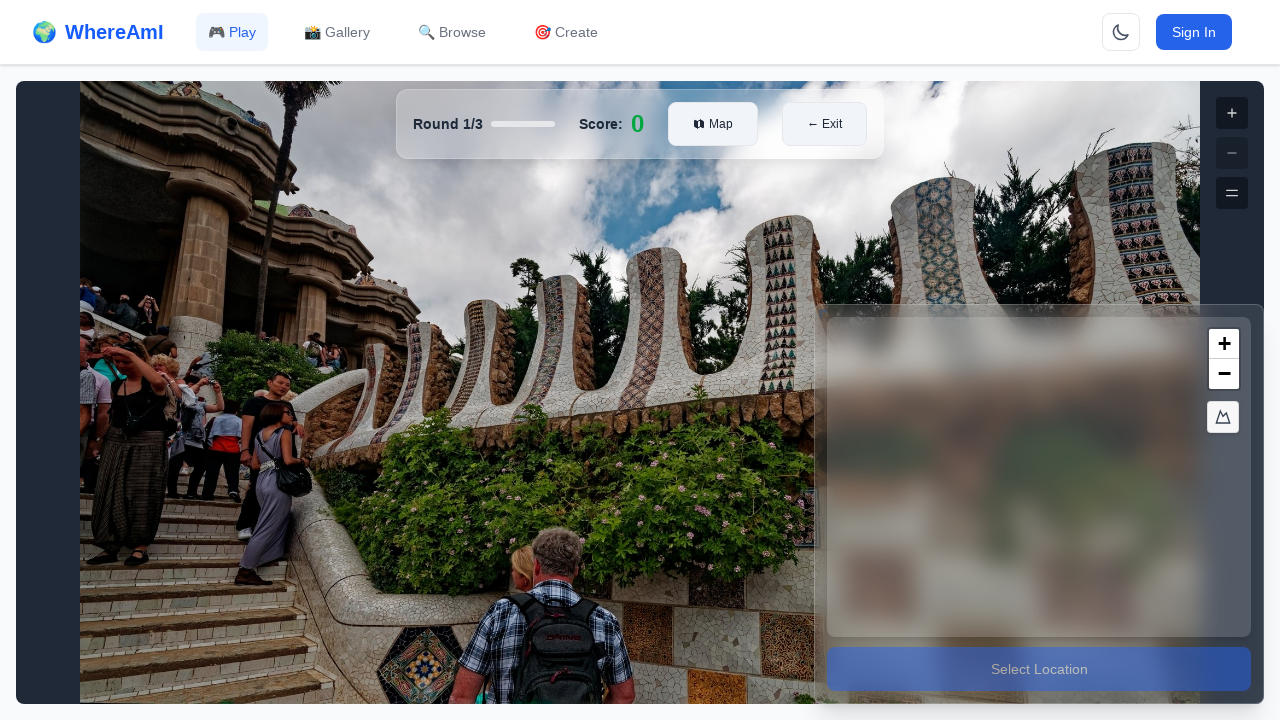

Map container became visible
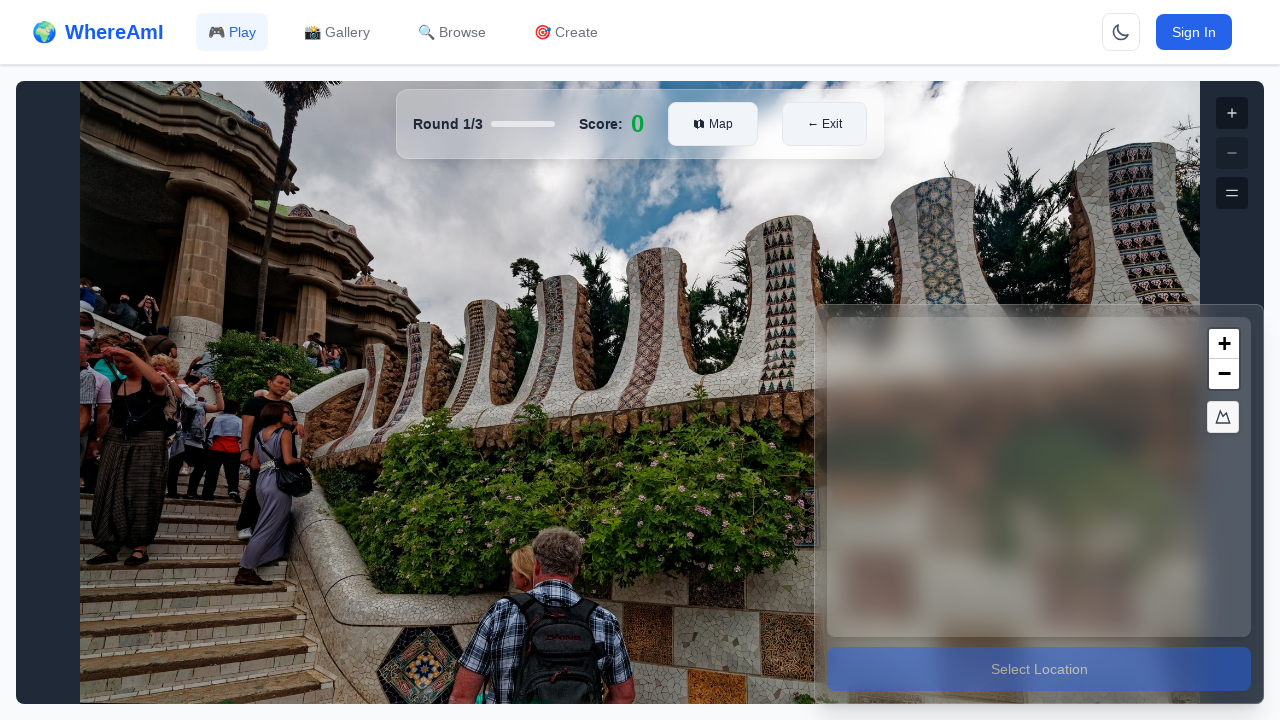

Waited 3 seconds for map to be ready
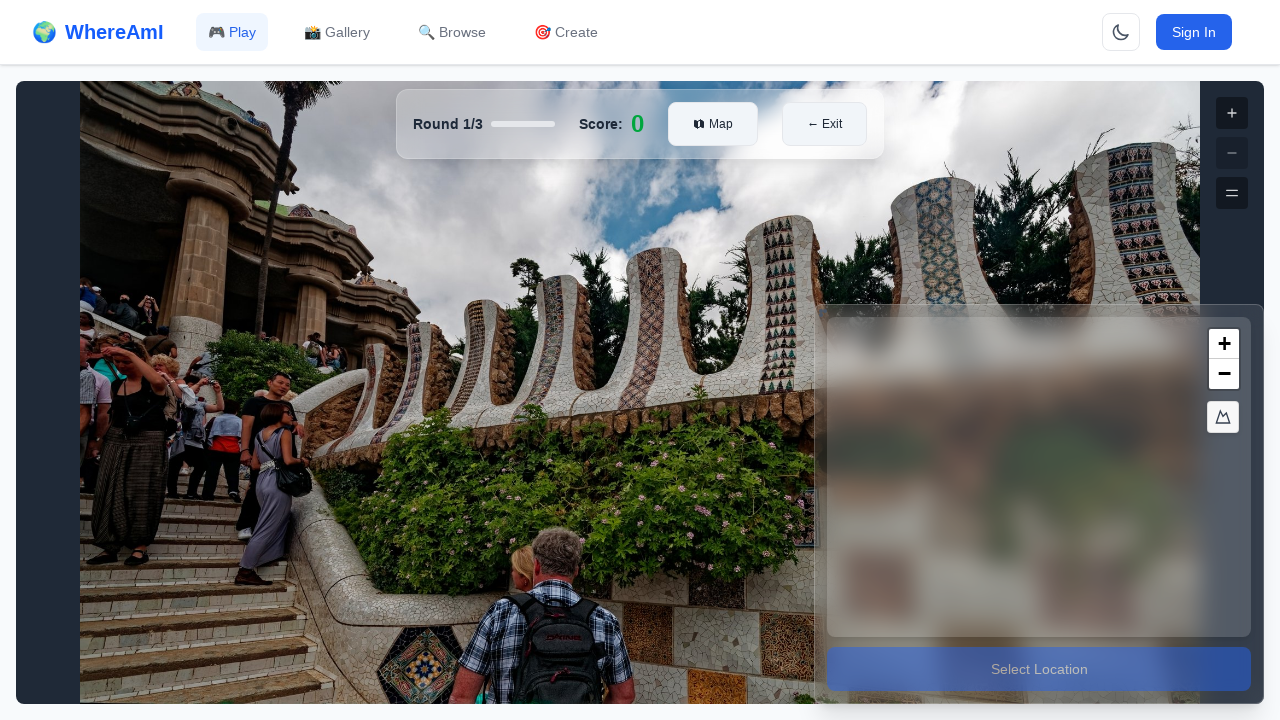

Clicked on map at position (200, 200) to make initial guess at (1027, 517) on .map-container >> nth=0
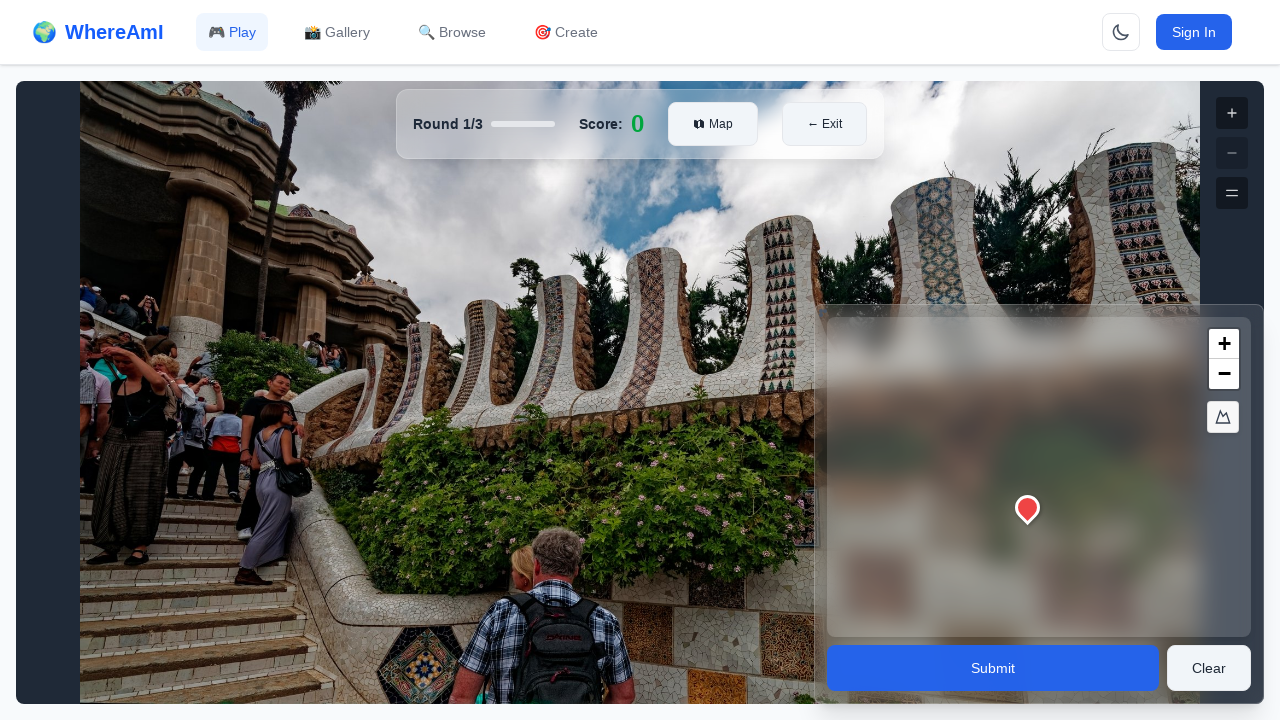

Waited 1 second for guess to register
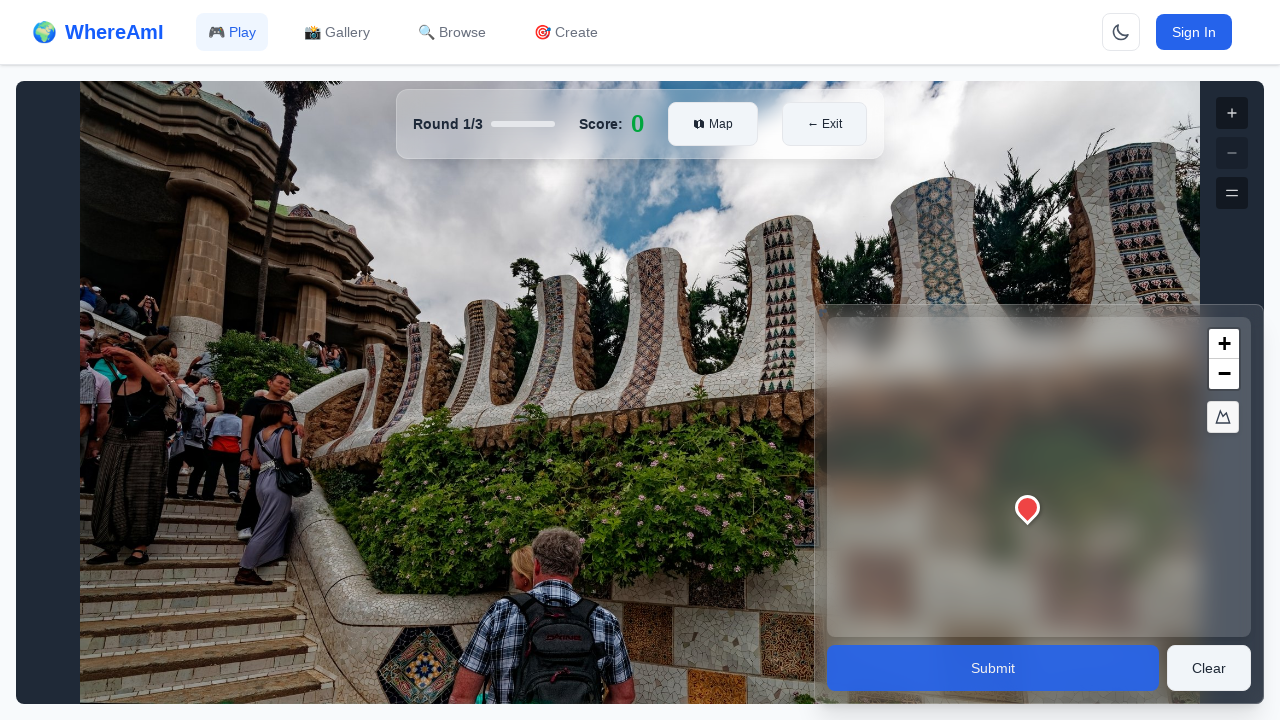

Located Submit Guess button
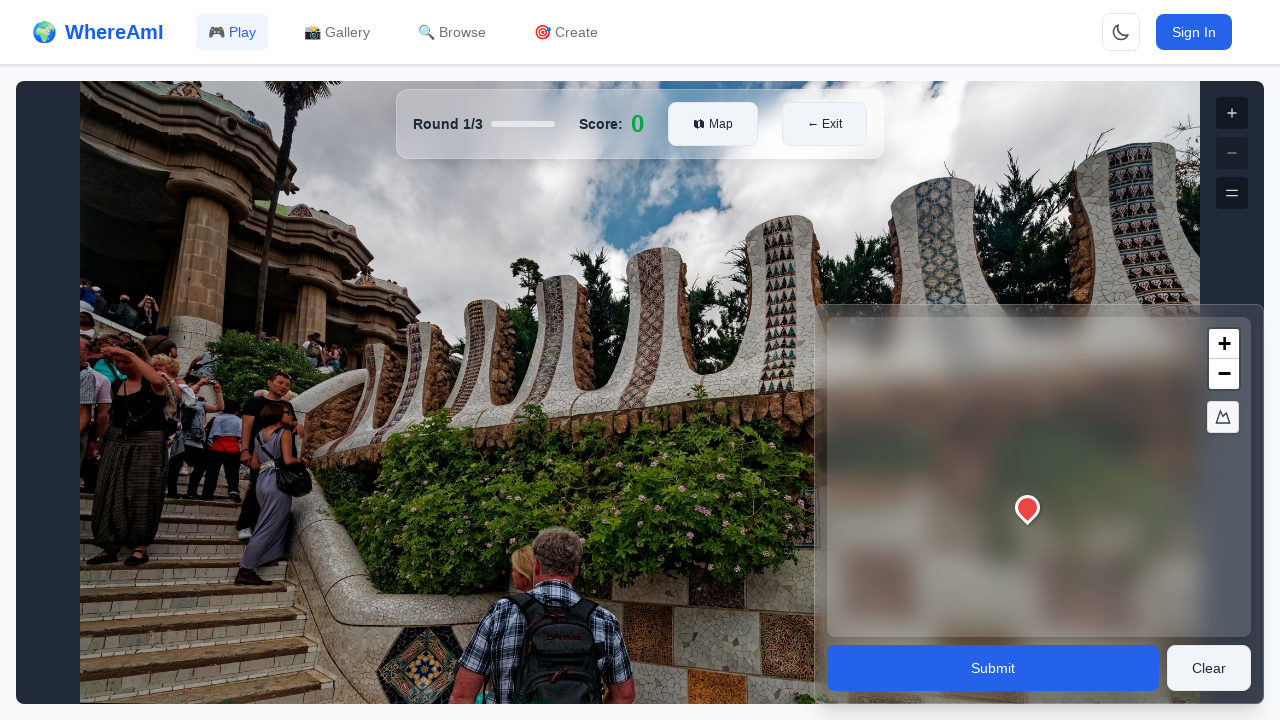

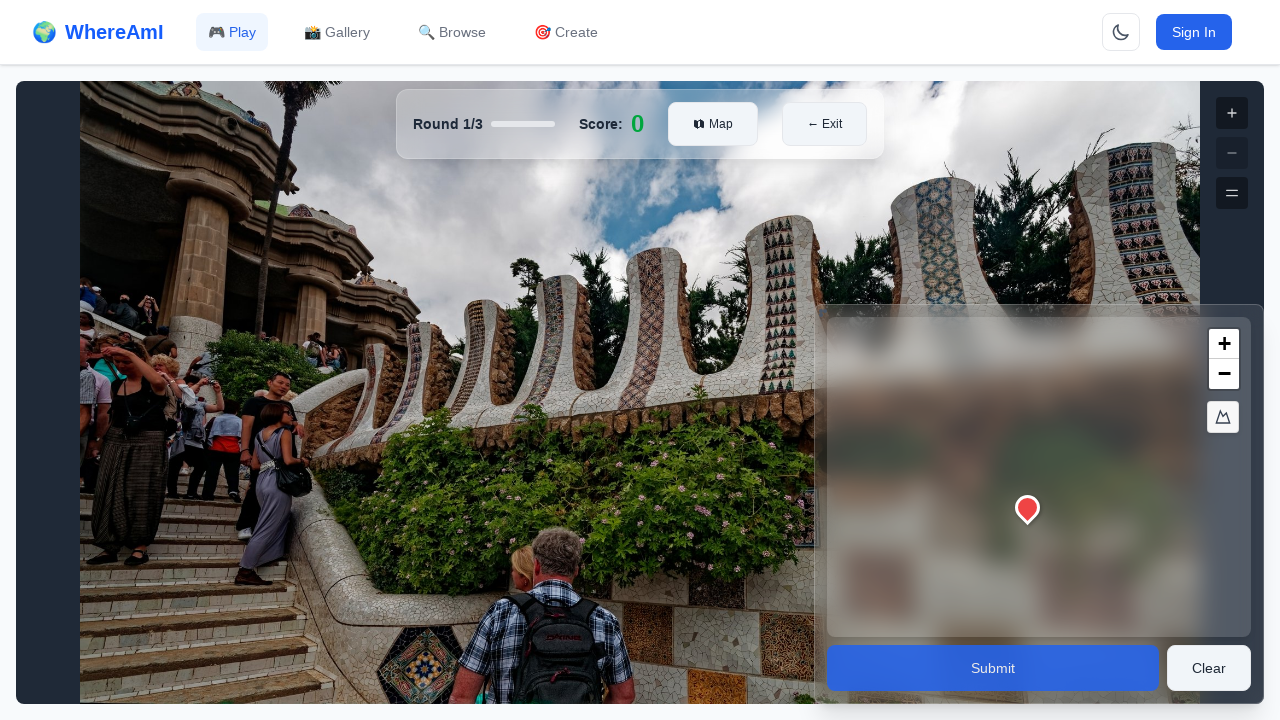